Tests a signup/registration form by filling in first name, last name, and email fields, then submitting the form.

Starting URL: https://secure-retreat-92358.herokuapp.com/

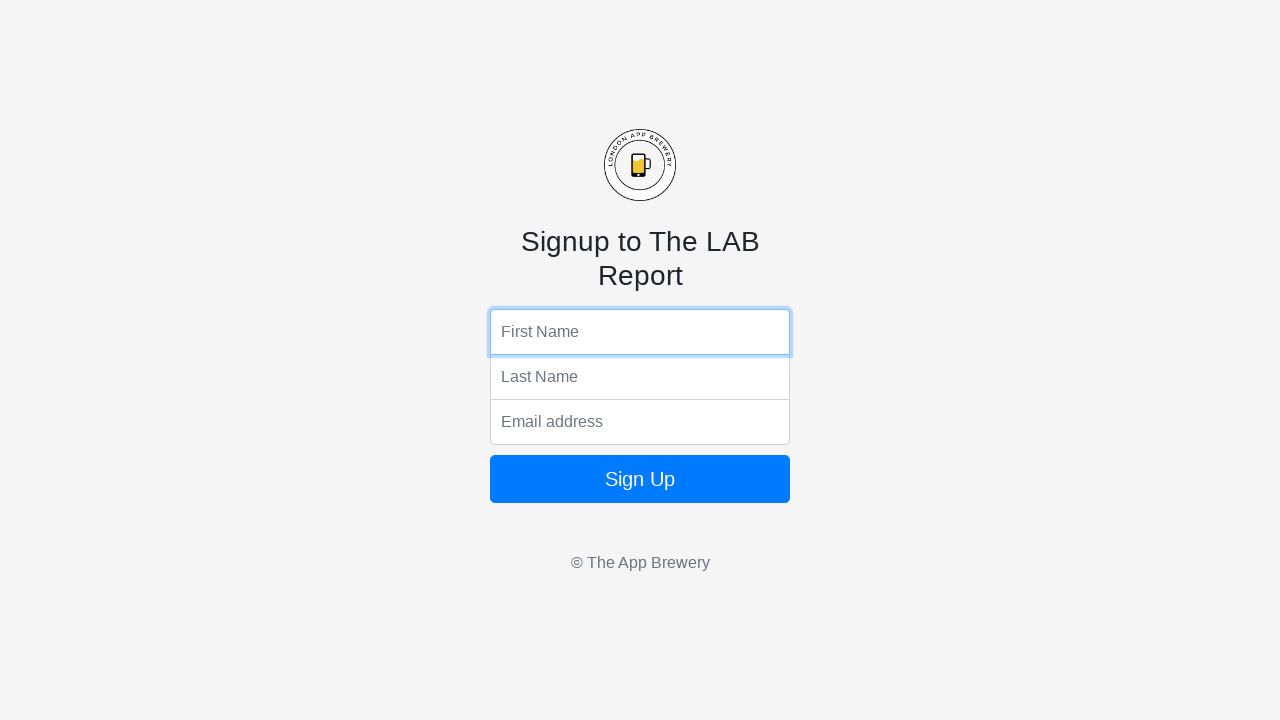

Filled first name field with 'Marcus' on input[name='fName']
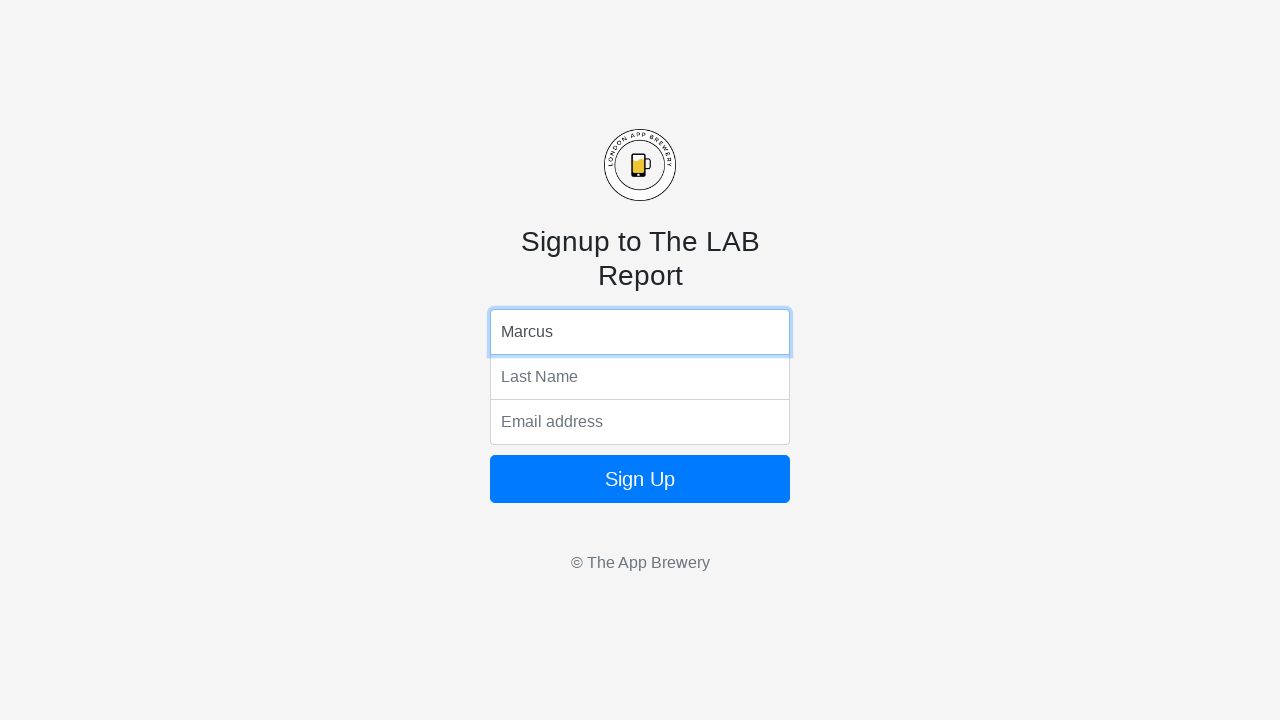

Filled last name field with 'Sterling' on input[name='lName']
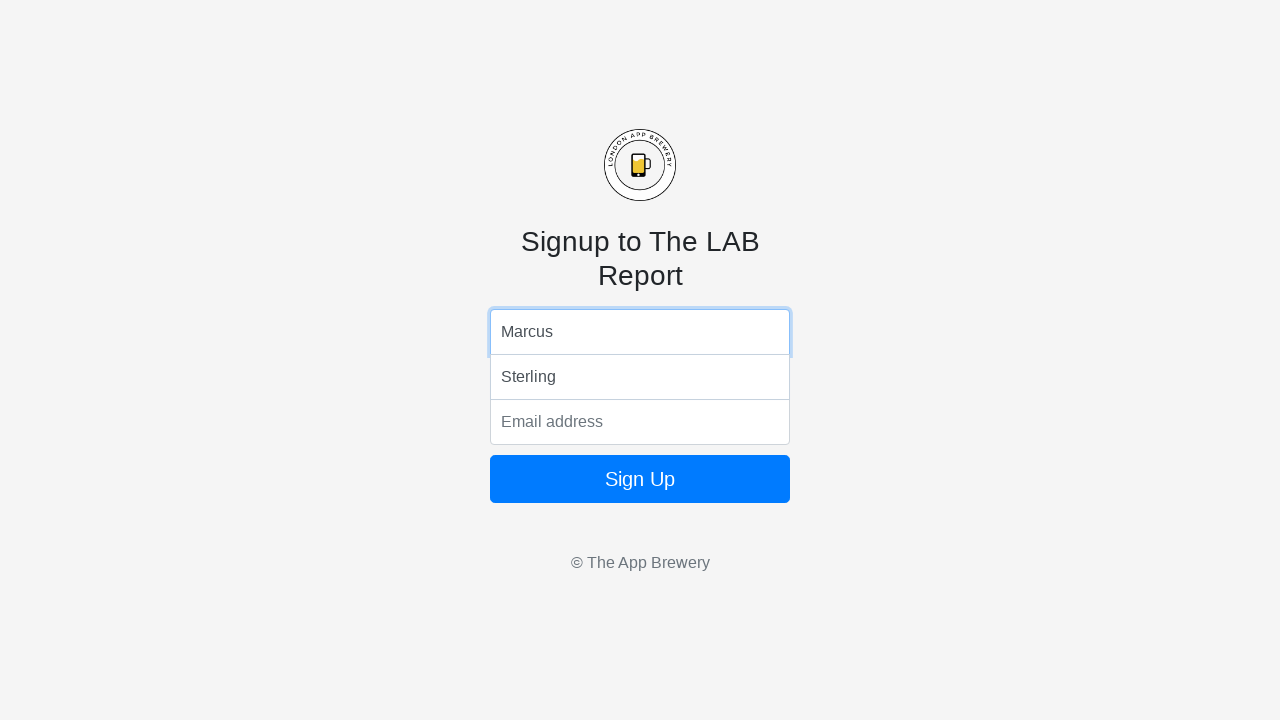

Filled email field with 'marcus.sterling@example.com' on input[name='email']
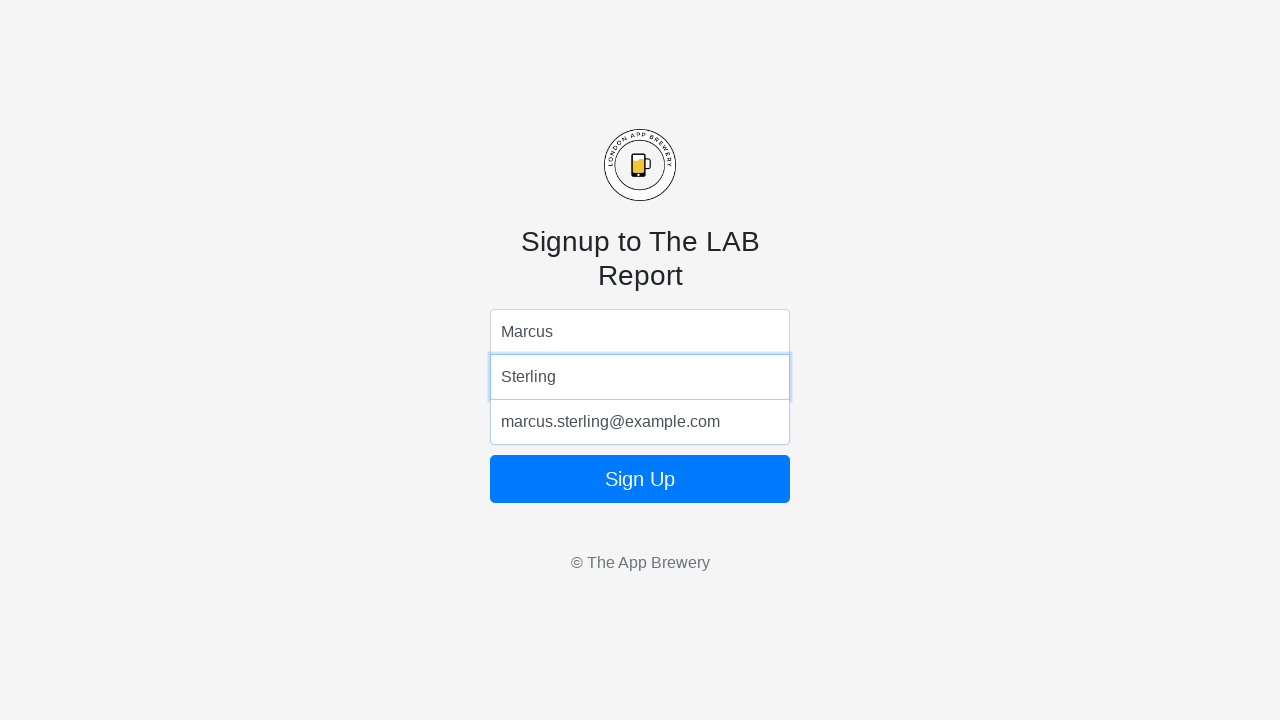

Clicked submit button to submit registration form at (640, 479) on form button
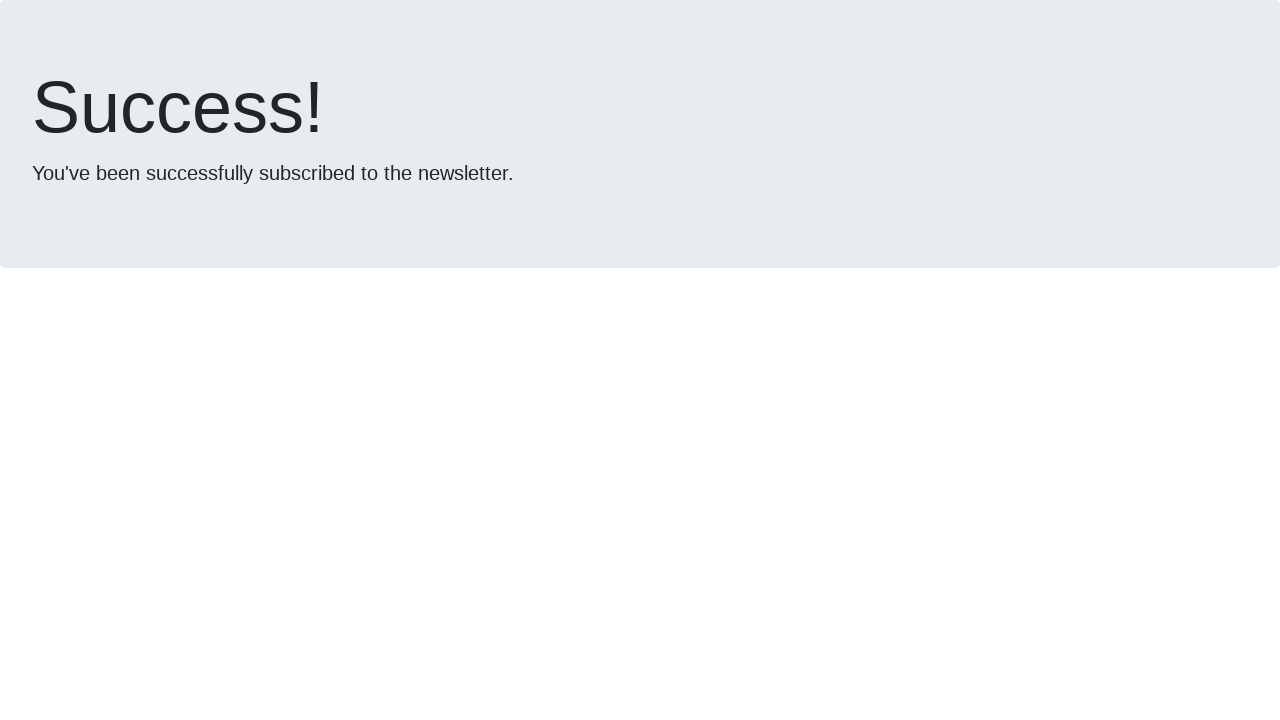

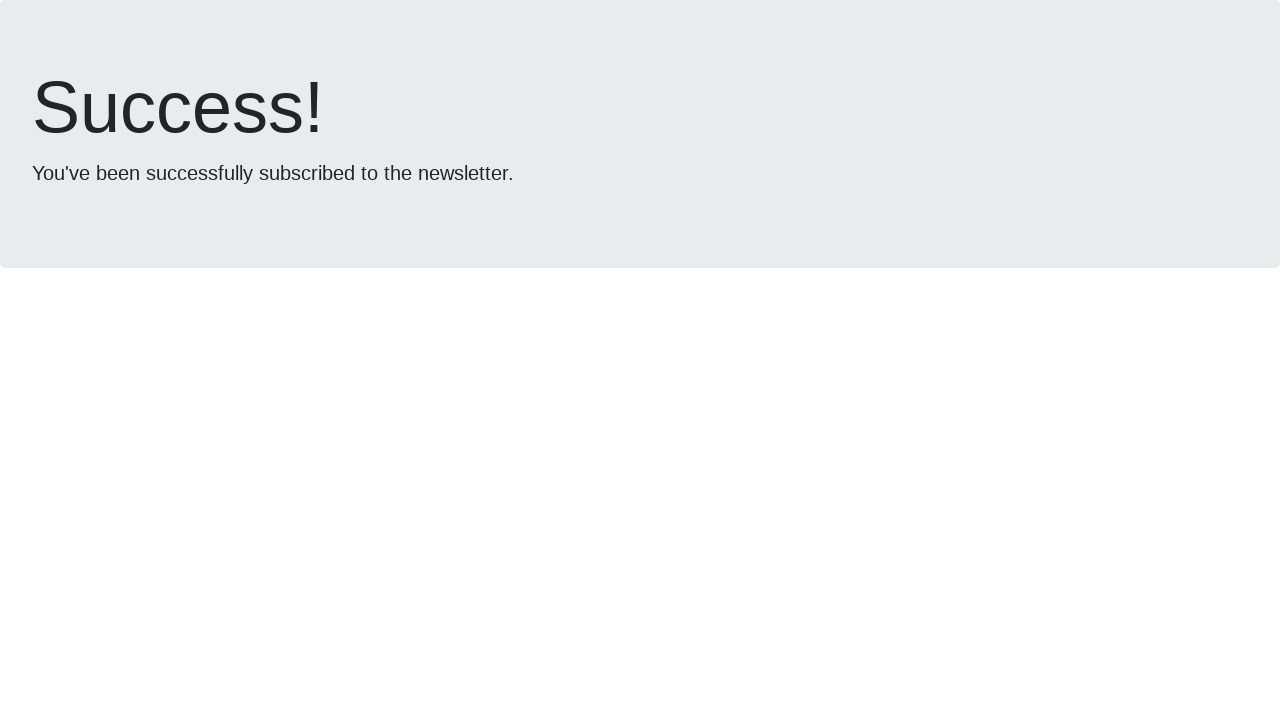